Tests search functionality by searching for "kot" and verifying results contain the search term

Starting URL: http://www.99-bottles-of-beer.net/

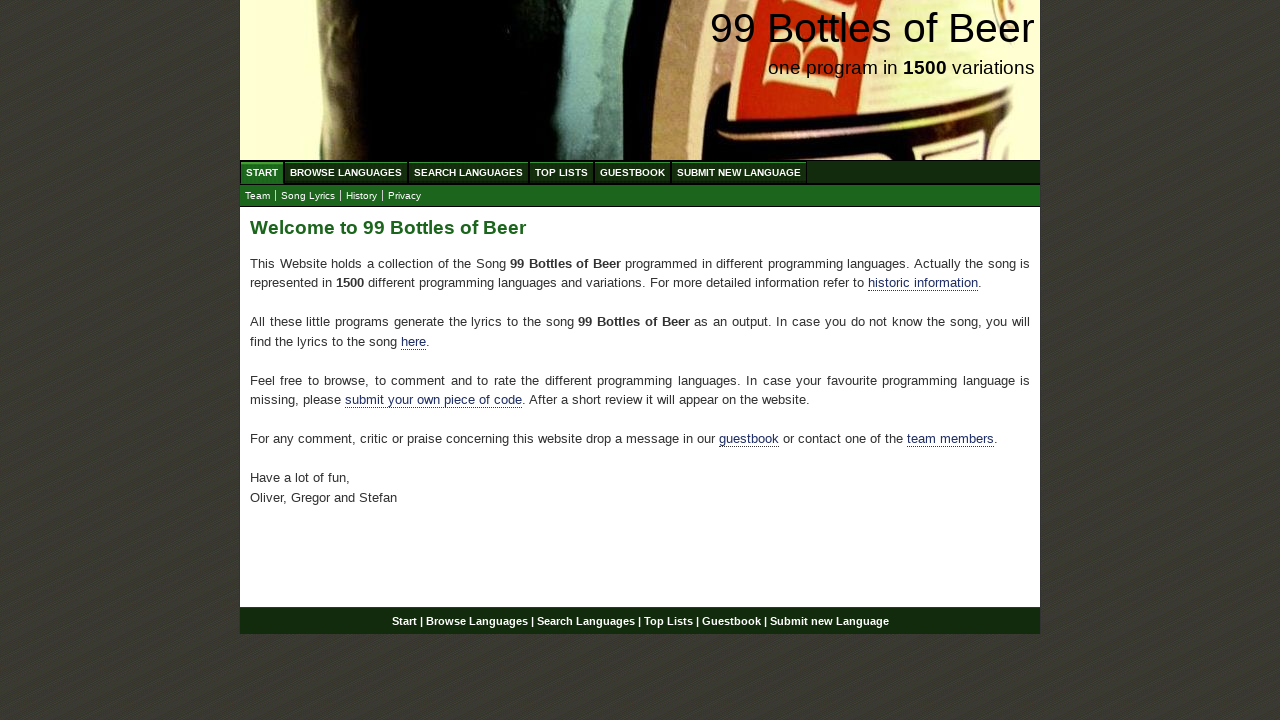

Clicked 'Search Languages' button at (468, 172) on xpath=//li/a[text()='Search Languages']
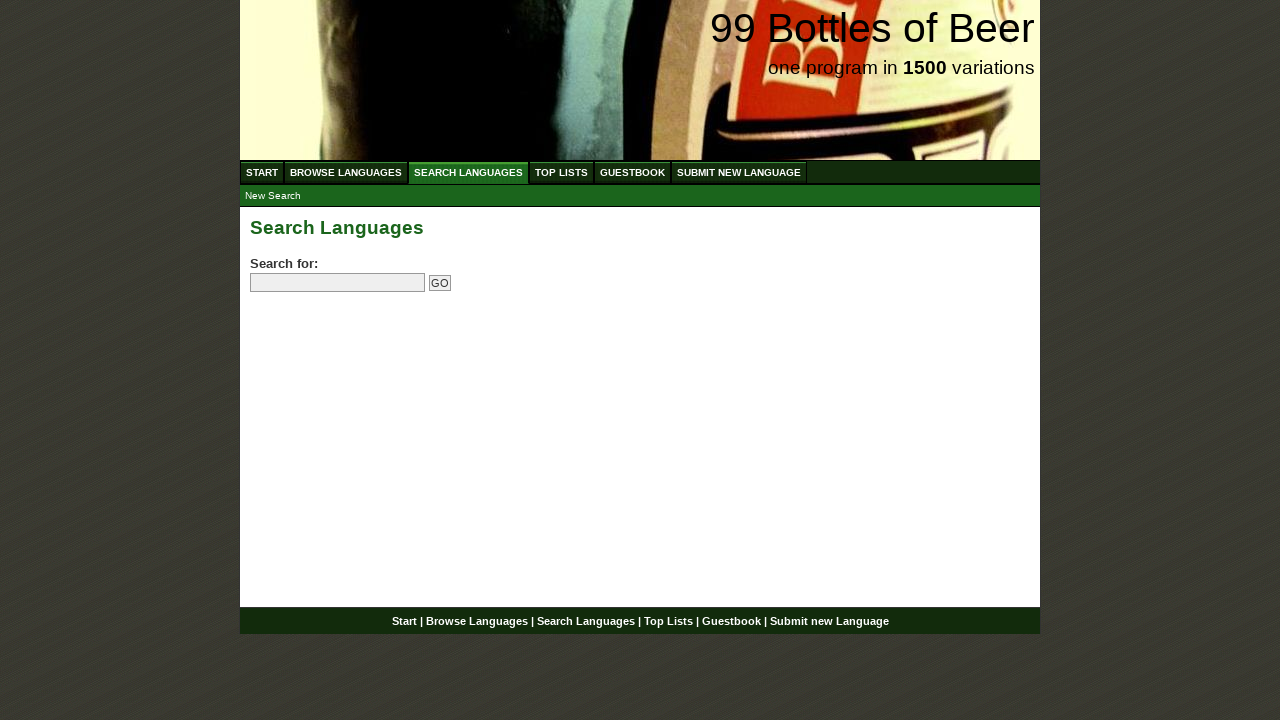

Filled search field with 'kot' on input[name='search']
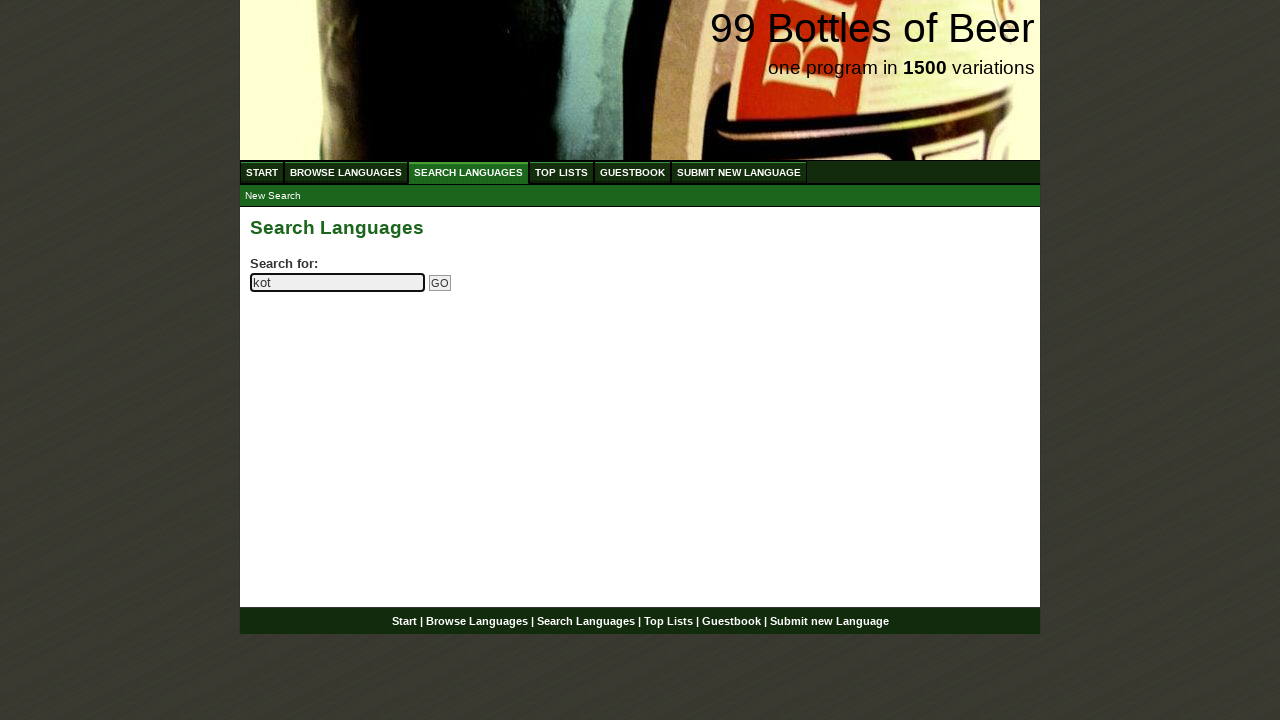

Clicked 'Go' button to submit search at (440, 283) on input[name='submitsearch']
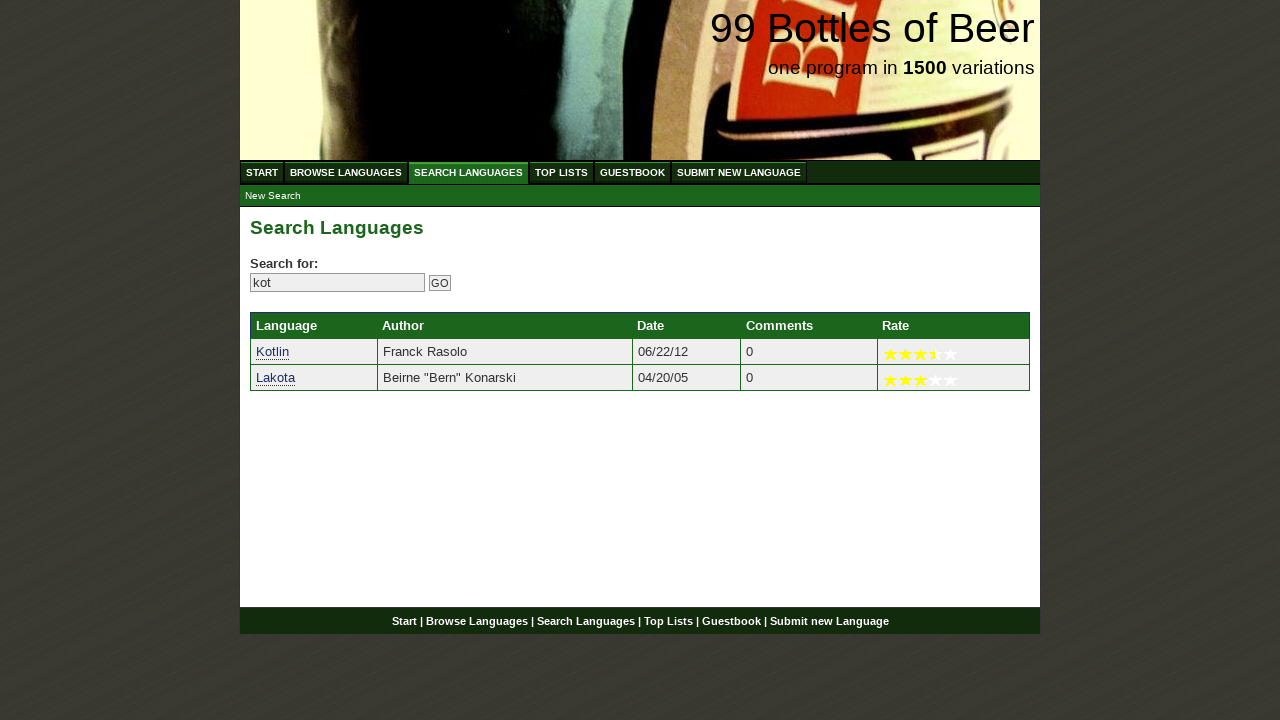

Search results loaded with language links
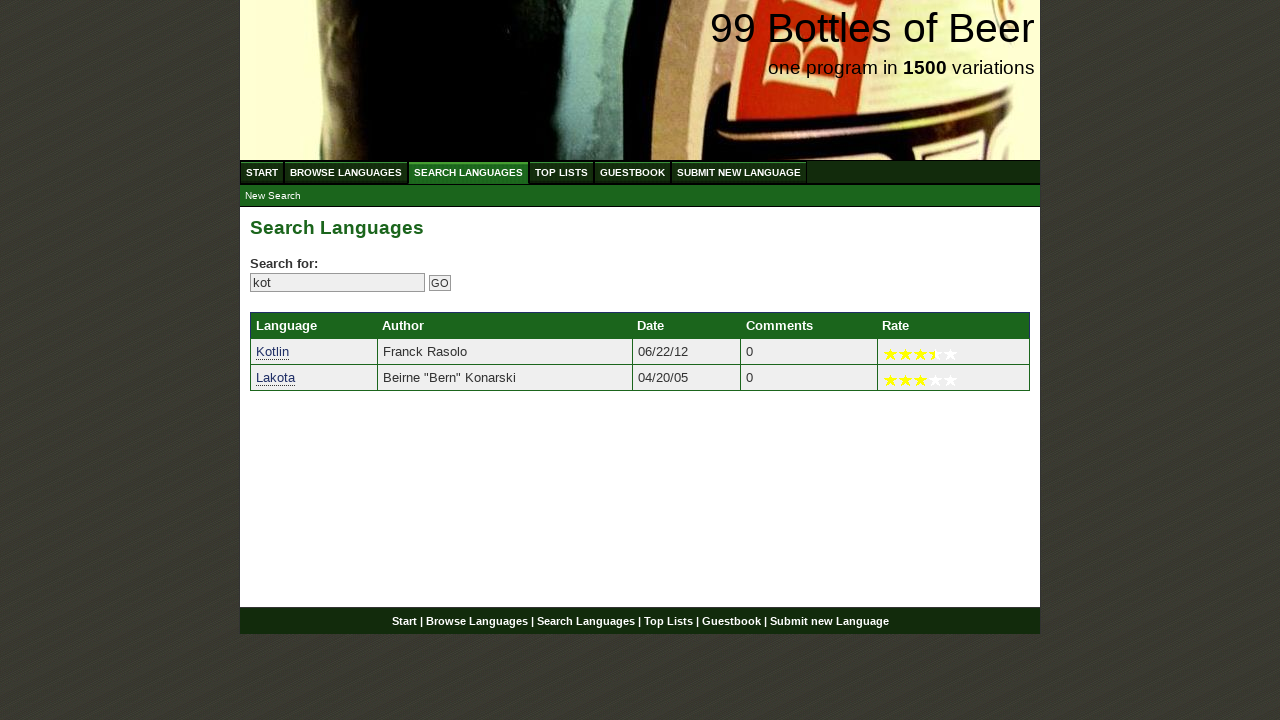

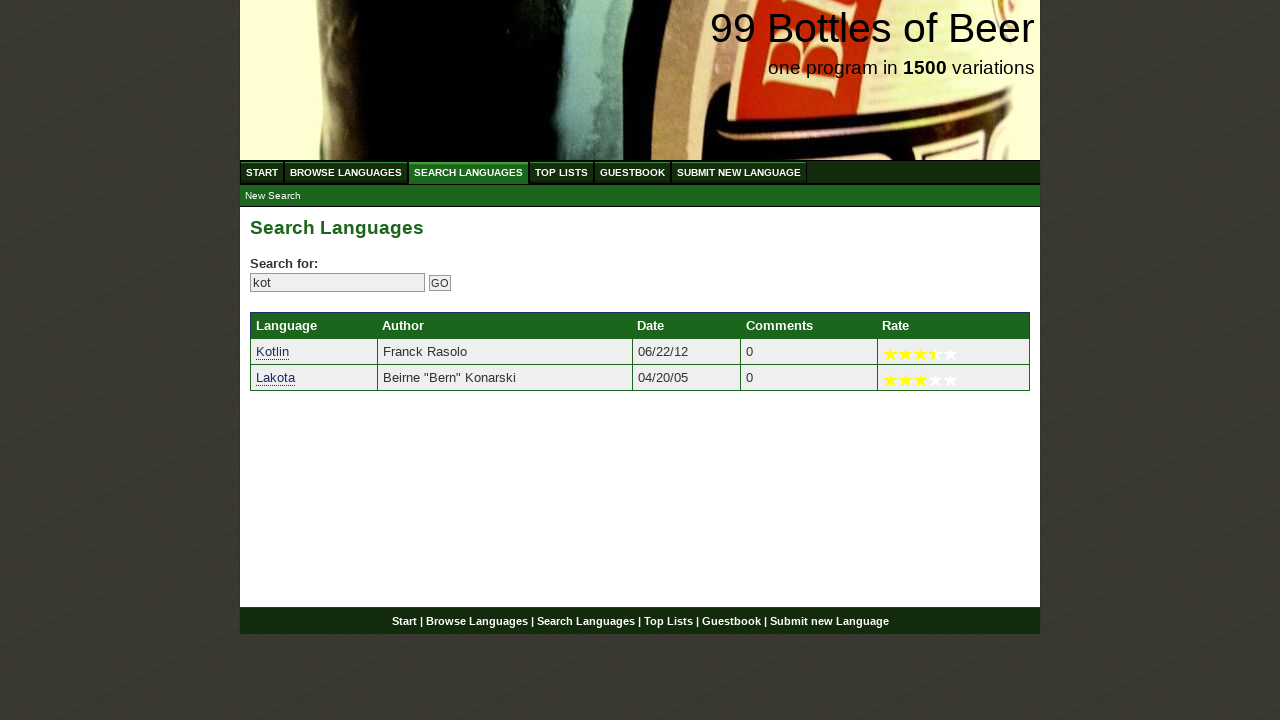